Tests drag and drop functionality by dragging an element and dropping it onto a target droppable area

Starting URL: https://v1.training-support.net/selenium/drag-drop

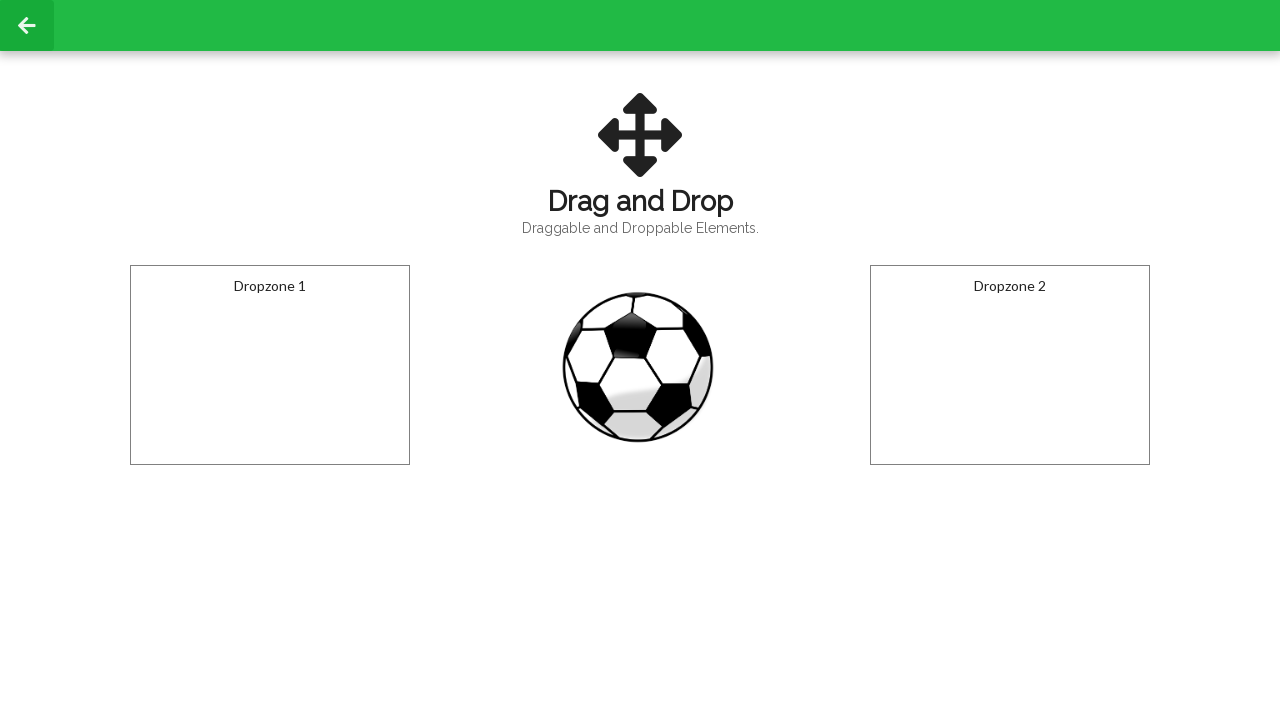

Located the draggable element
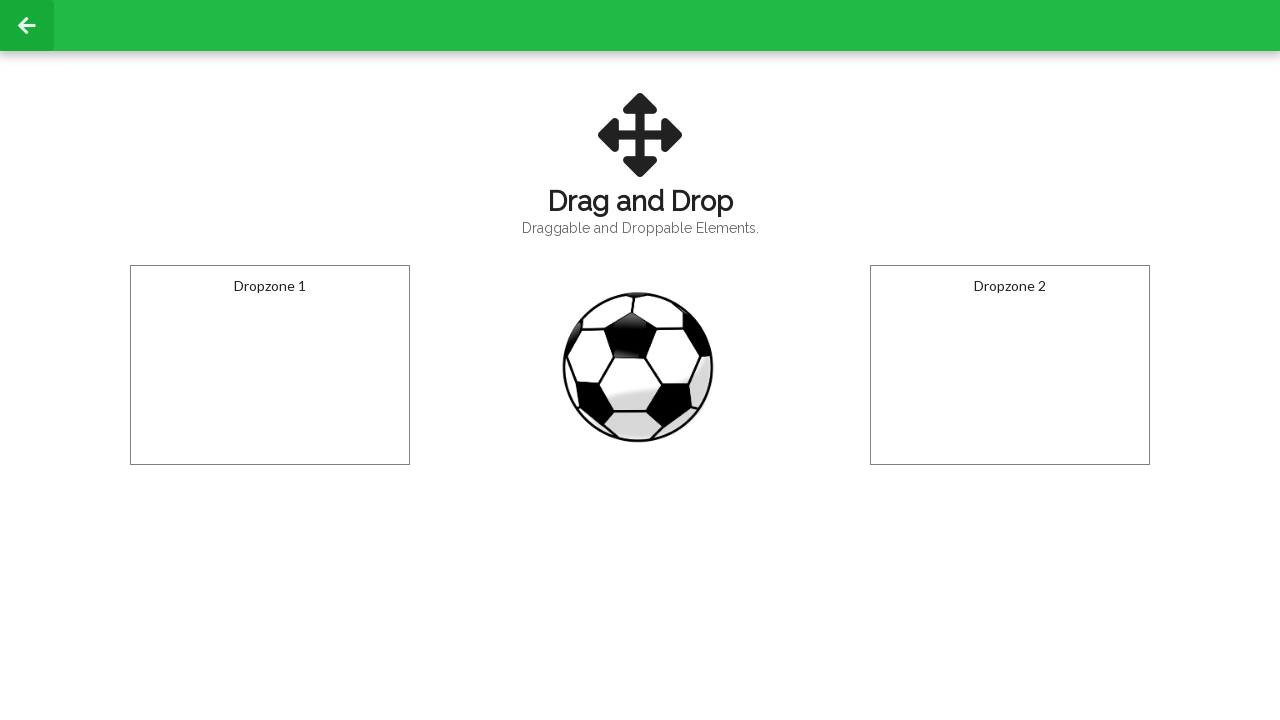

Located the droppable target area
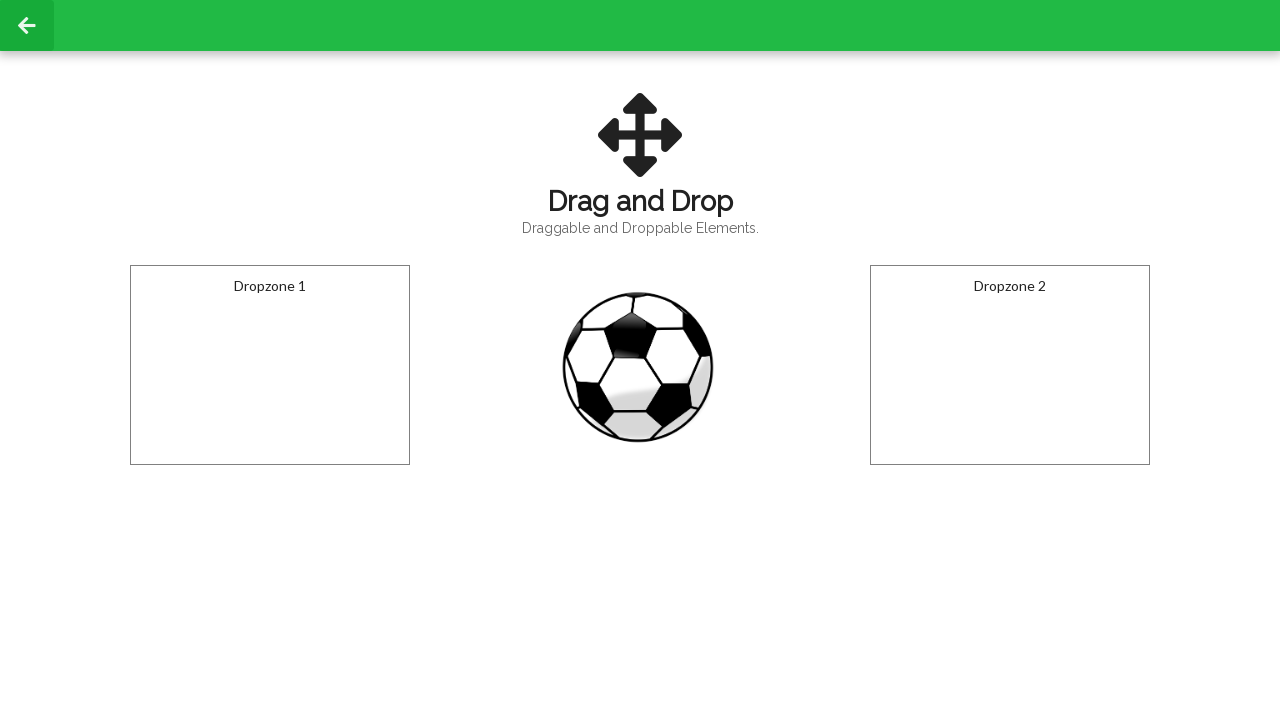

Dragged element onto droppable area at (270, 365)
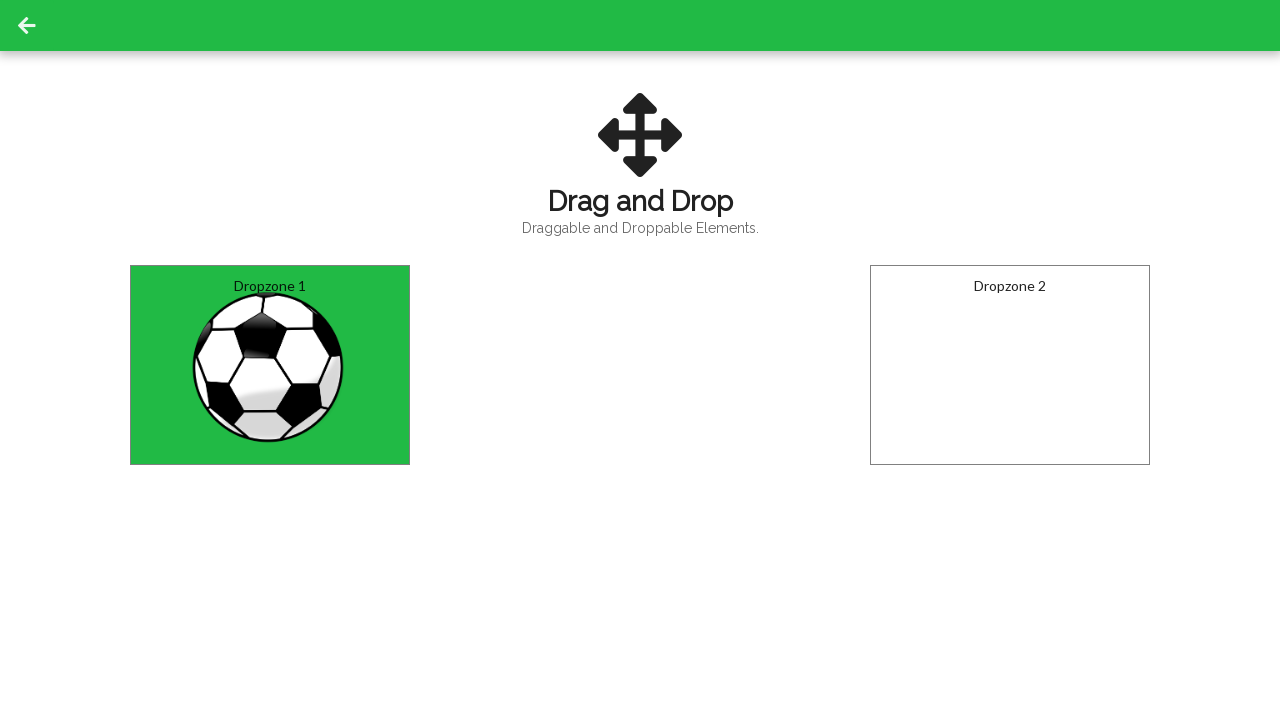

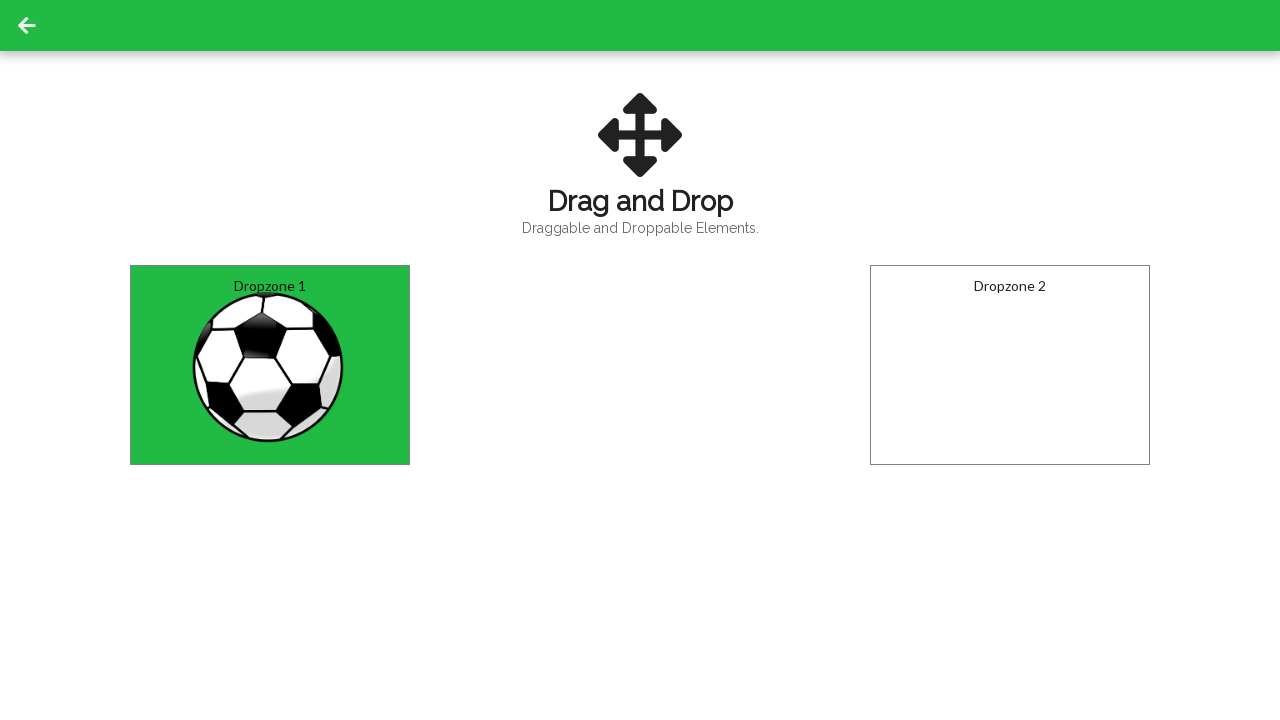